Fills out a practice registration form on DemoQA with personal information including name, email, gender, phone number, date of birth, subjects, hobbies, address, and location selectors, then submits the form.

Starting URL: https://demoqa.com/automation-practice-form

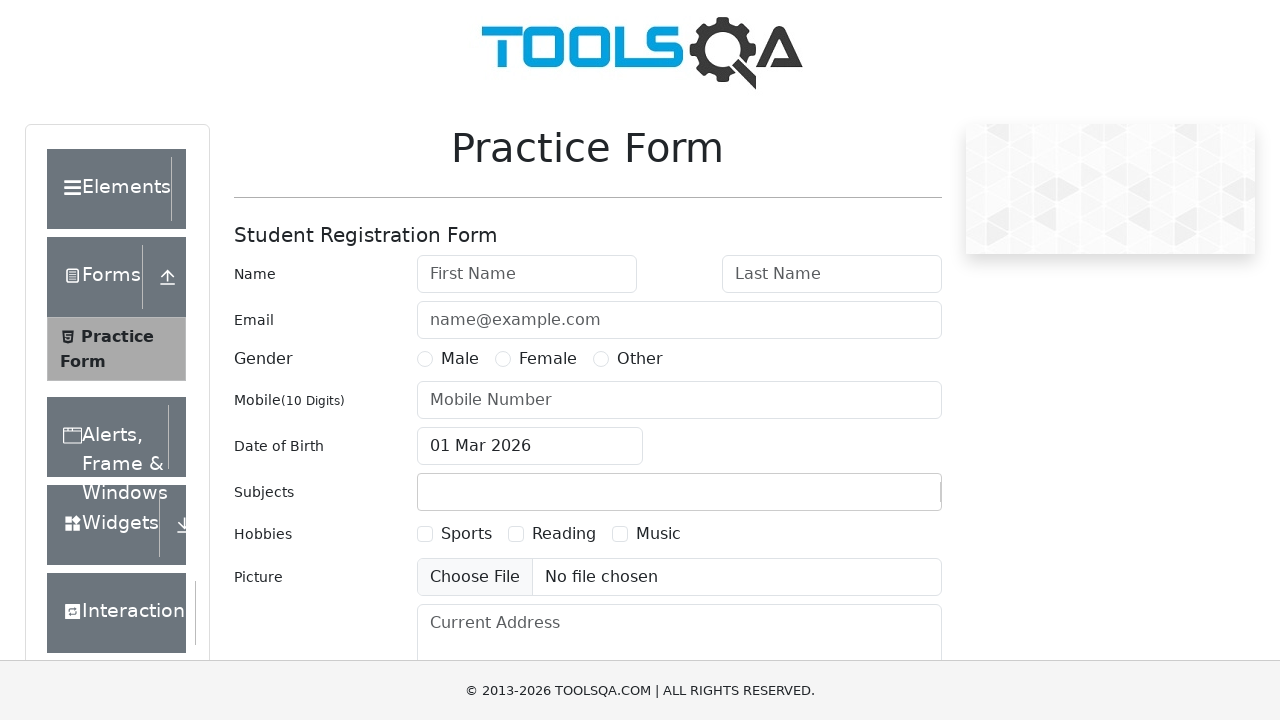

Filled first name field with 'Artur' on #firstName
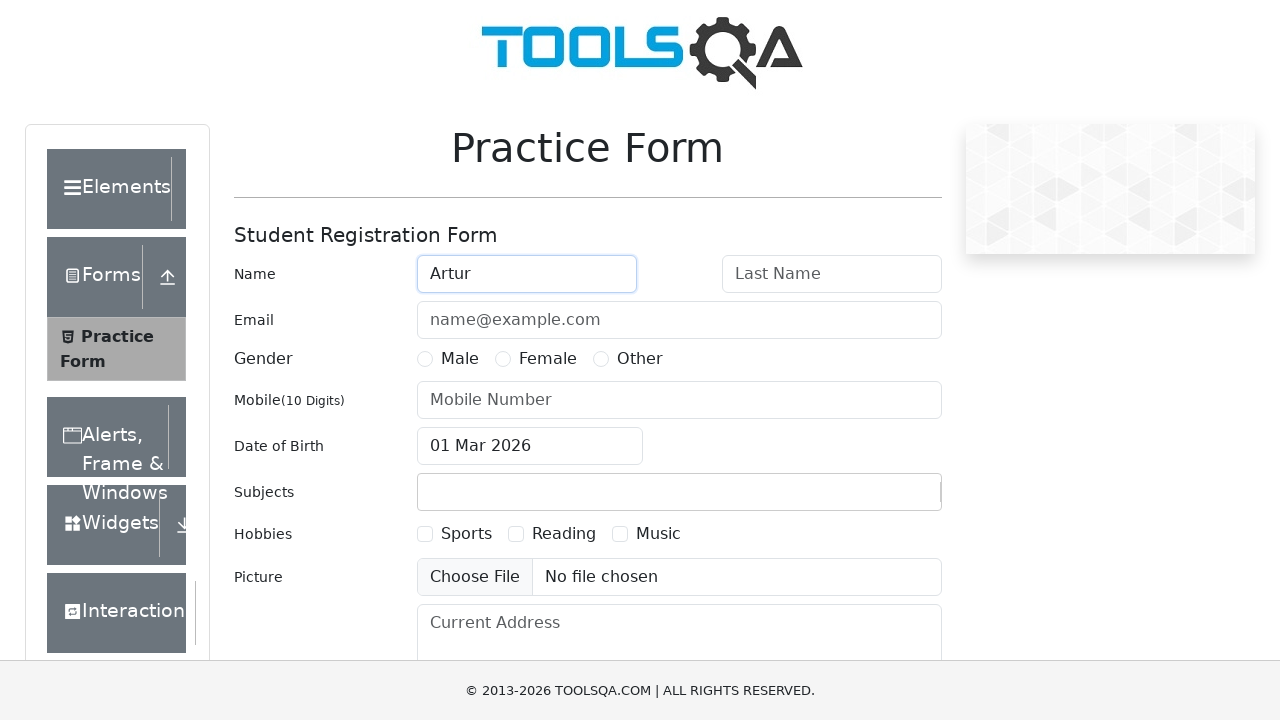

Filled last name field with 'King' on #lastName
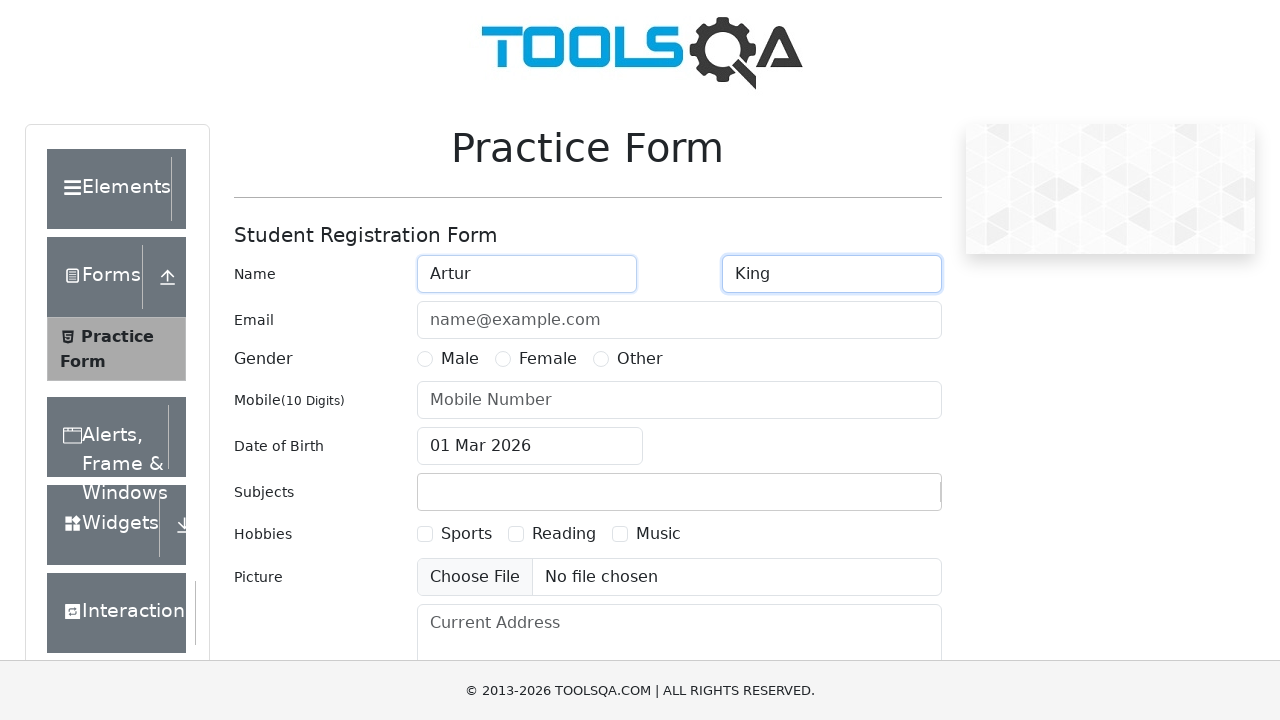

Filled email field with 'king@yandex.ru' on #userEmail
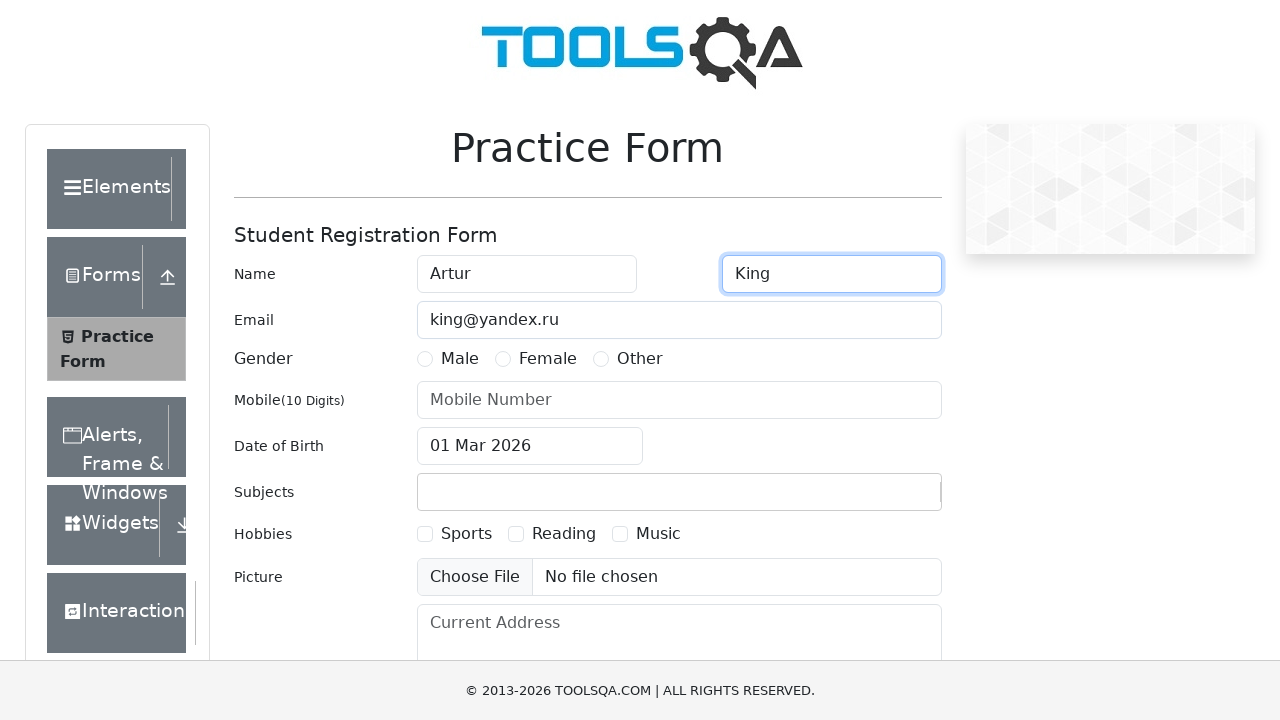

Selected Male gender option at (460, 359) on #genterWrapper > div.col-md-9.col-sm-12 > div:nth-child(1) > label
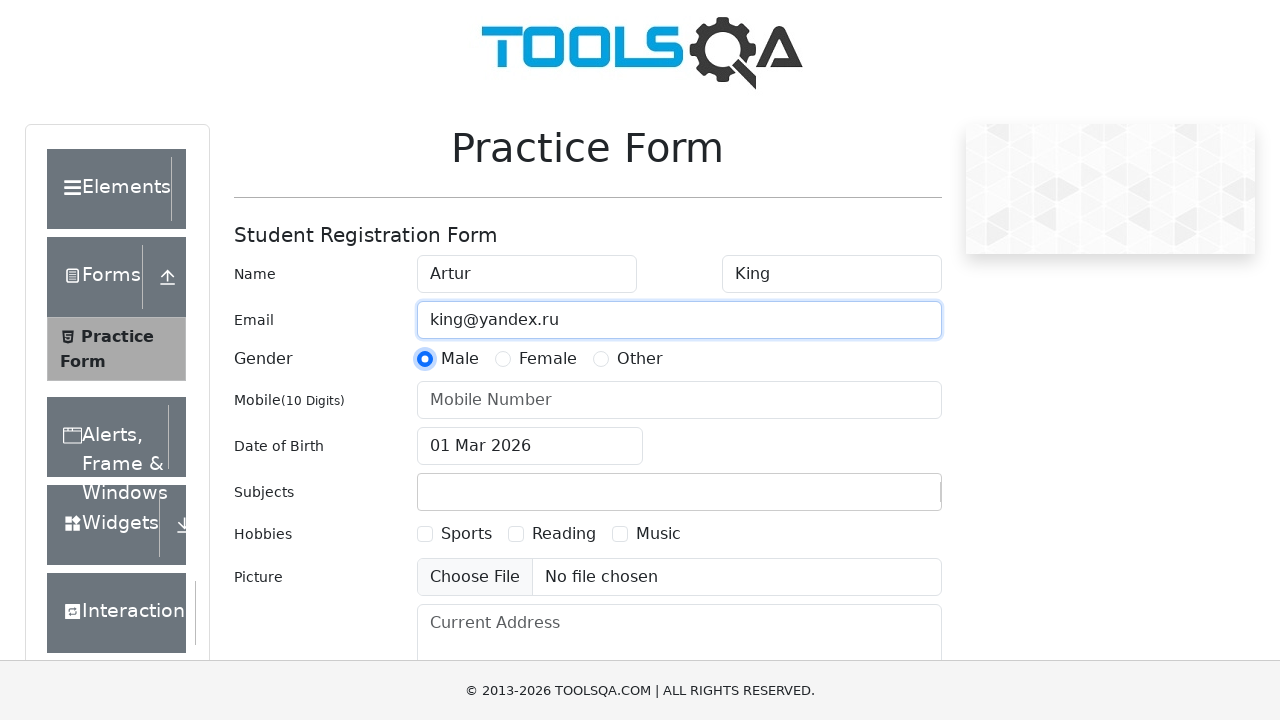

Filled phone number field with '9611111111' on #userNumber
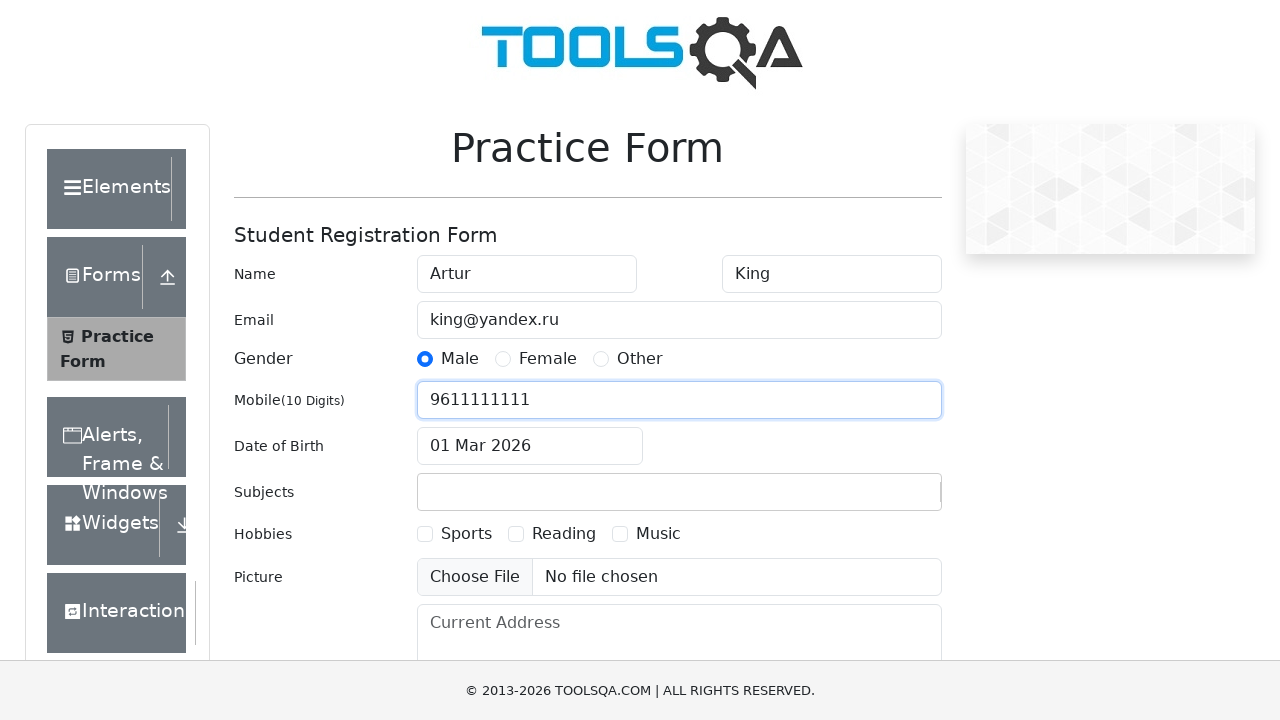

Clicked date of birth input field at (530, 446) on #dateOfBirthInput
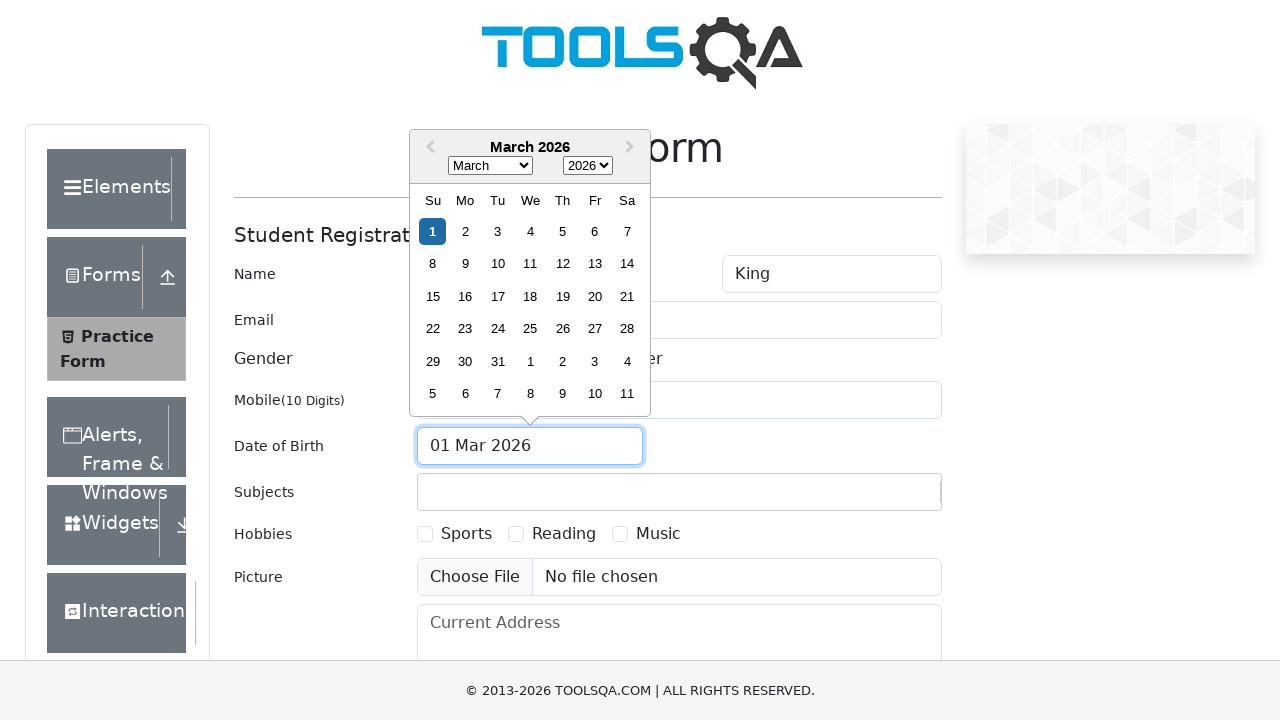

Filled date of birth with '04 Nov 1992' on #dateOfBirthInput
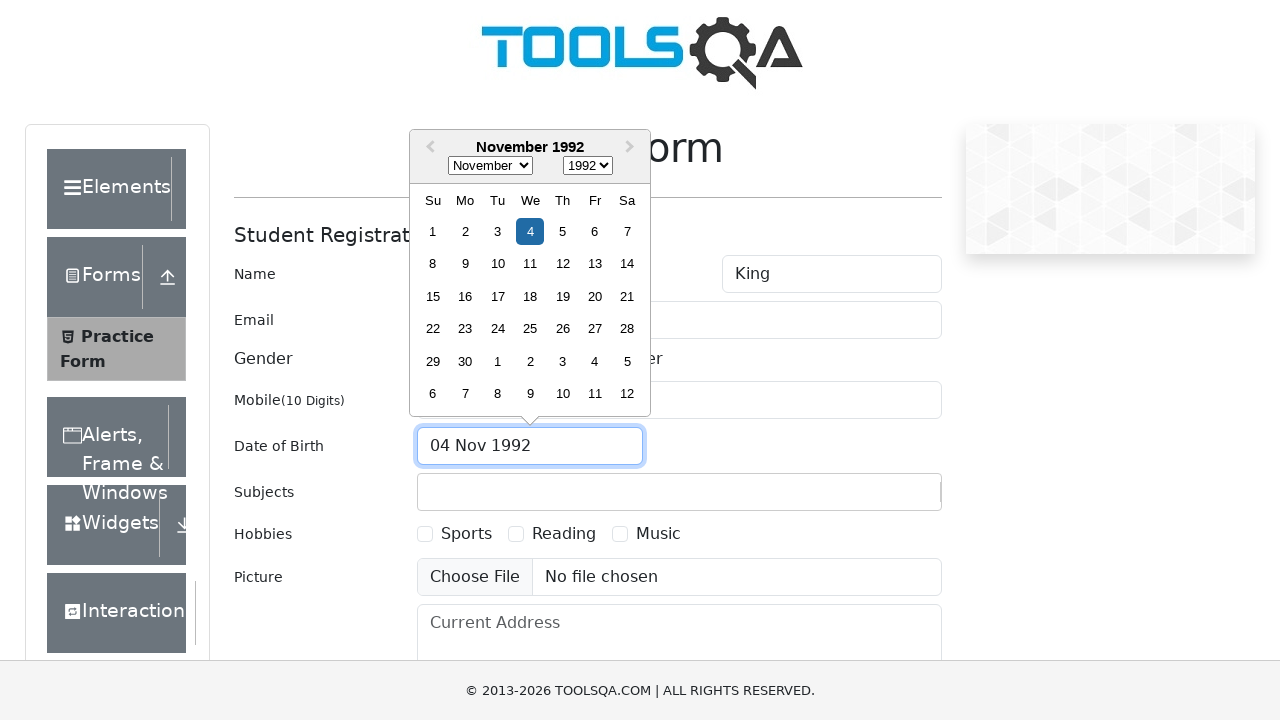

Filled subjects input with 'Comp' on #subjectsInput
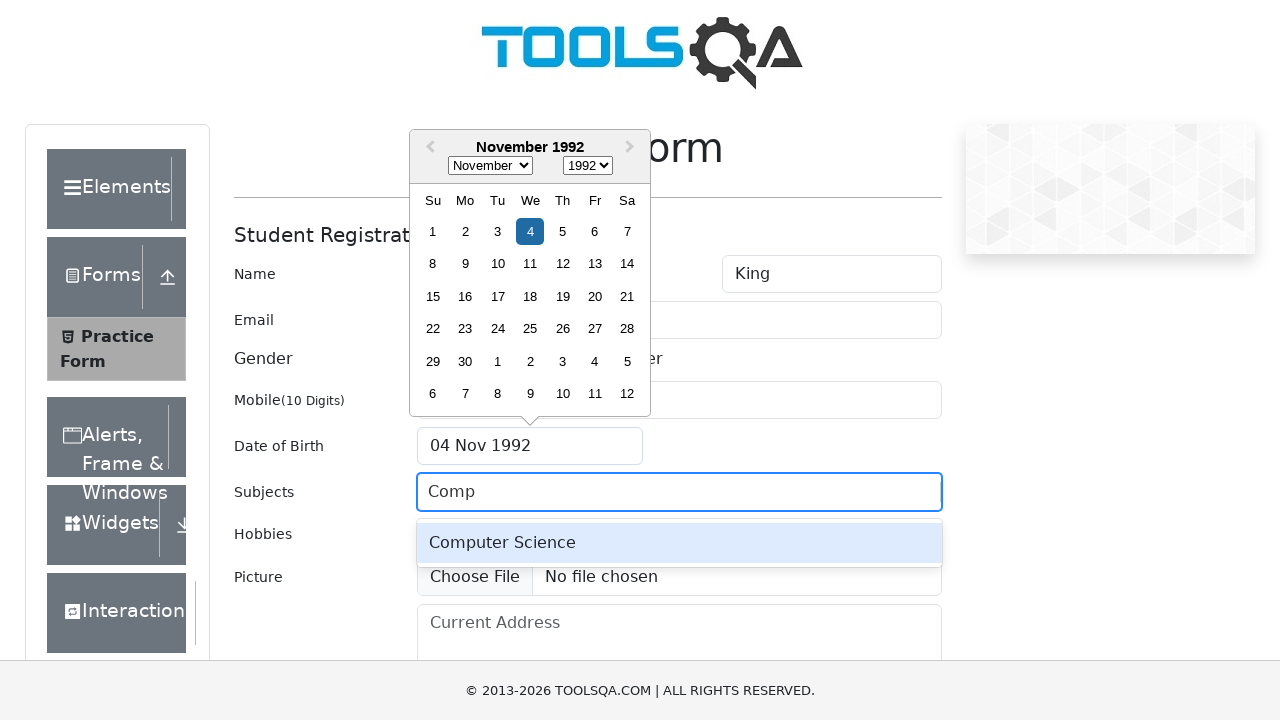

Pressed Enter to select subject from autocomplete
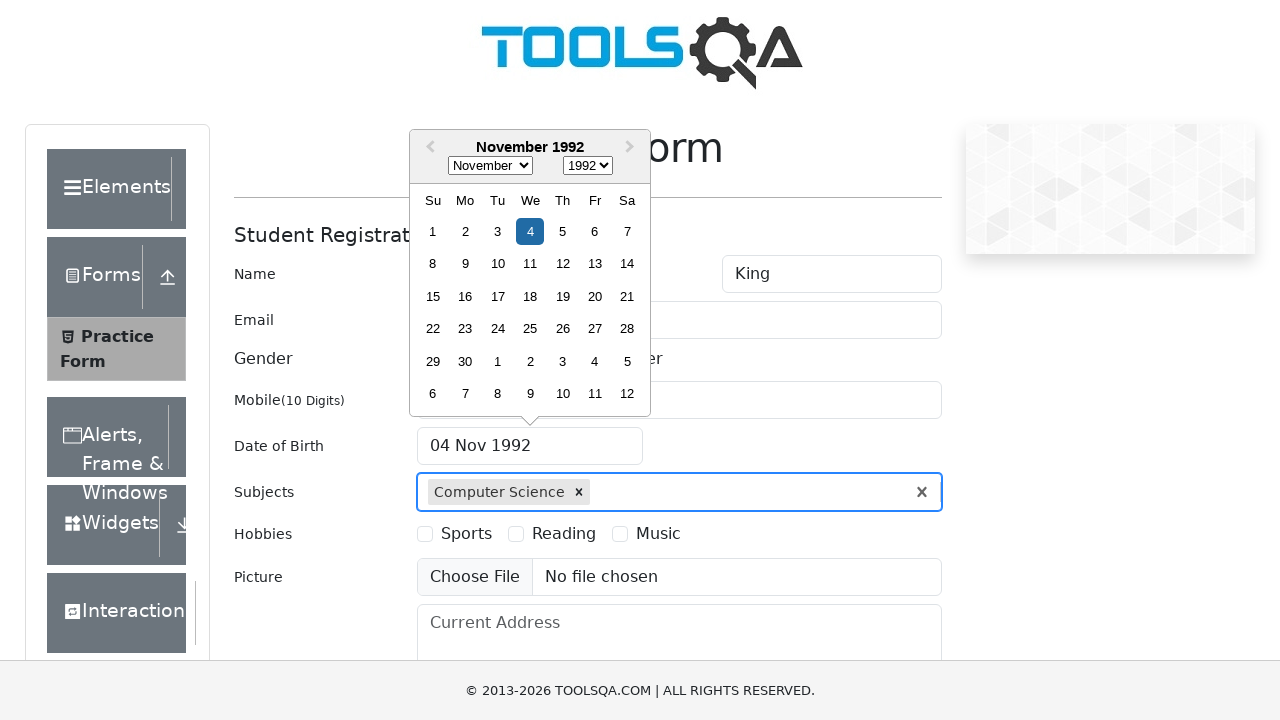

Selected Sports hobby checkbox at (466, 534) on #hobbiesWrapper > div.col-md-9.col-sm-12 > div:nth-child(1) > label
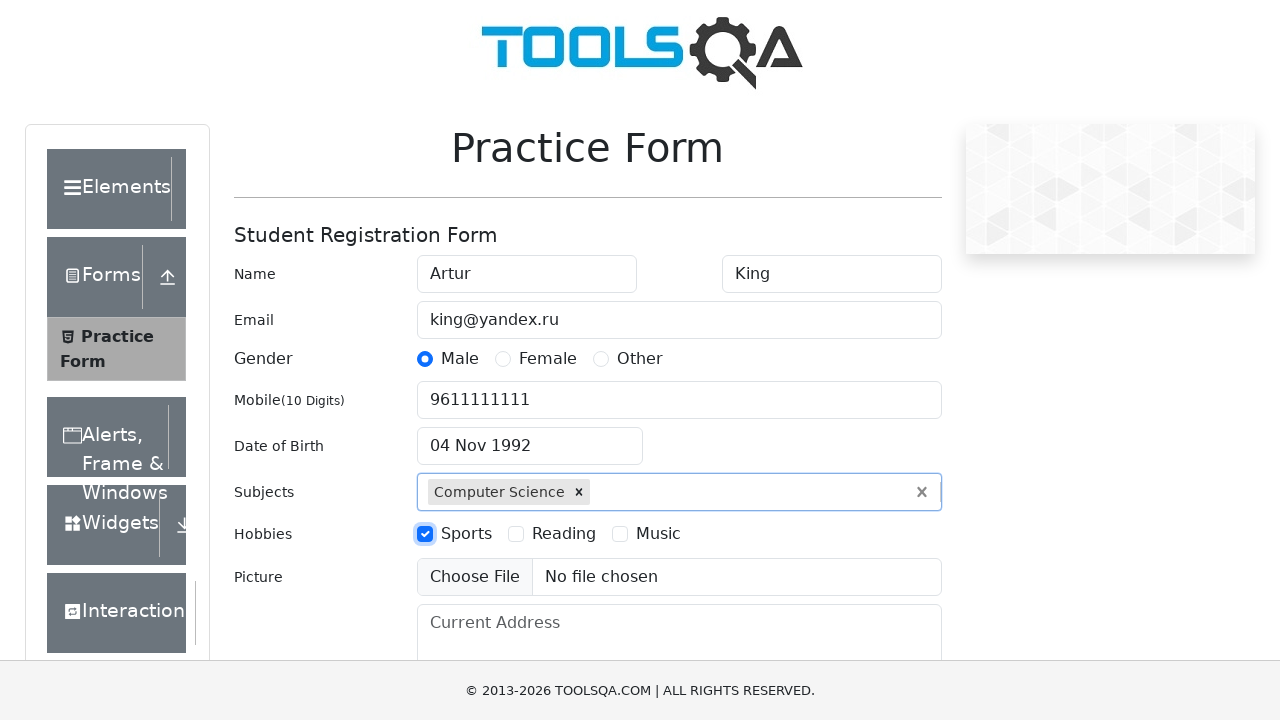

Filled current address with 'Castle Camelot' on #currentAddress
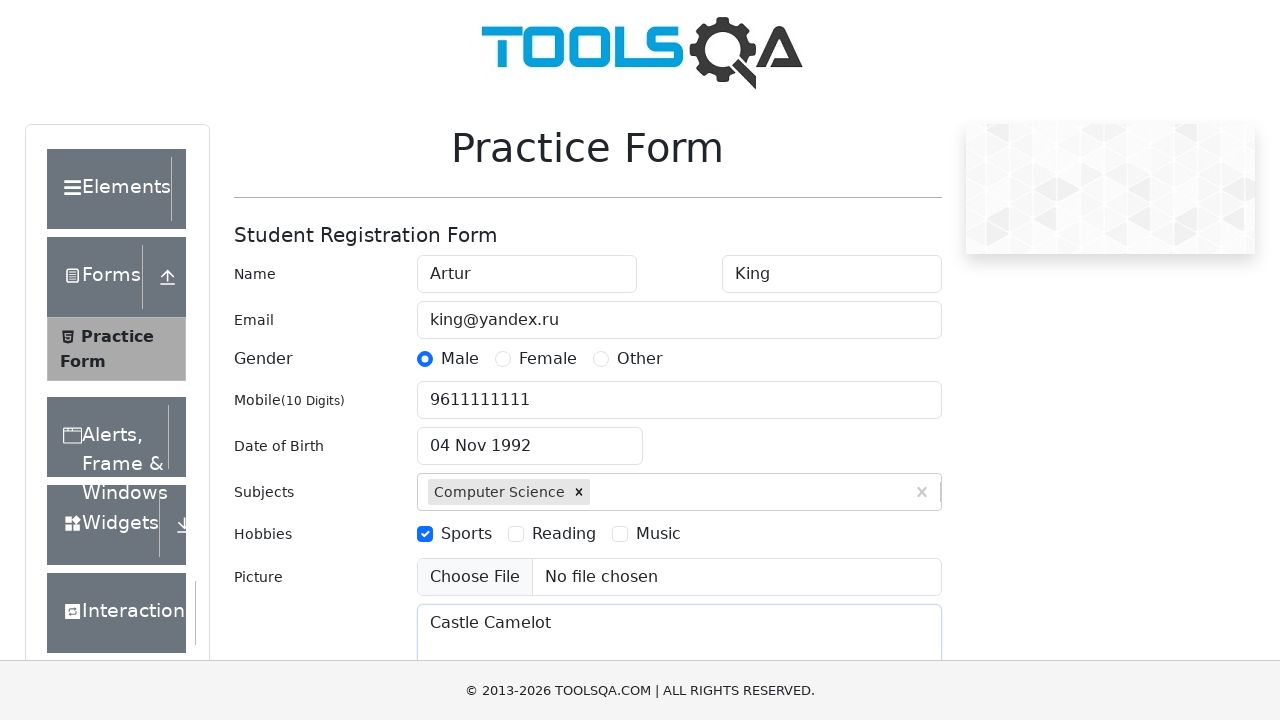

Filled state selector input with 'ncr' on #react-select-3-input
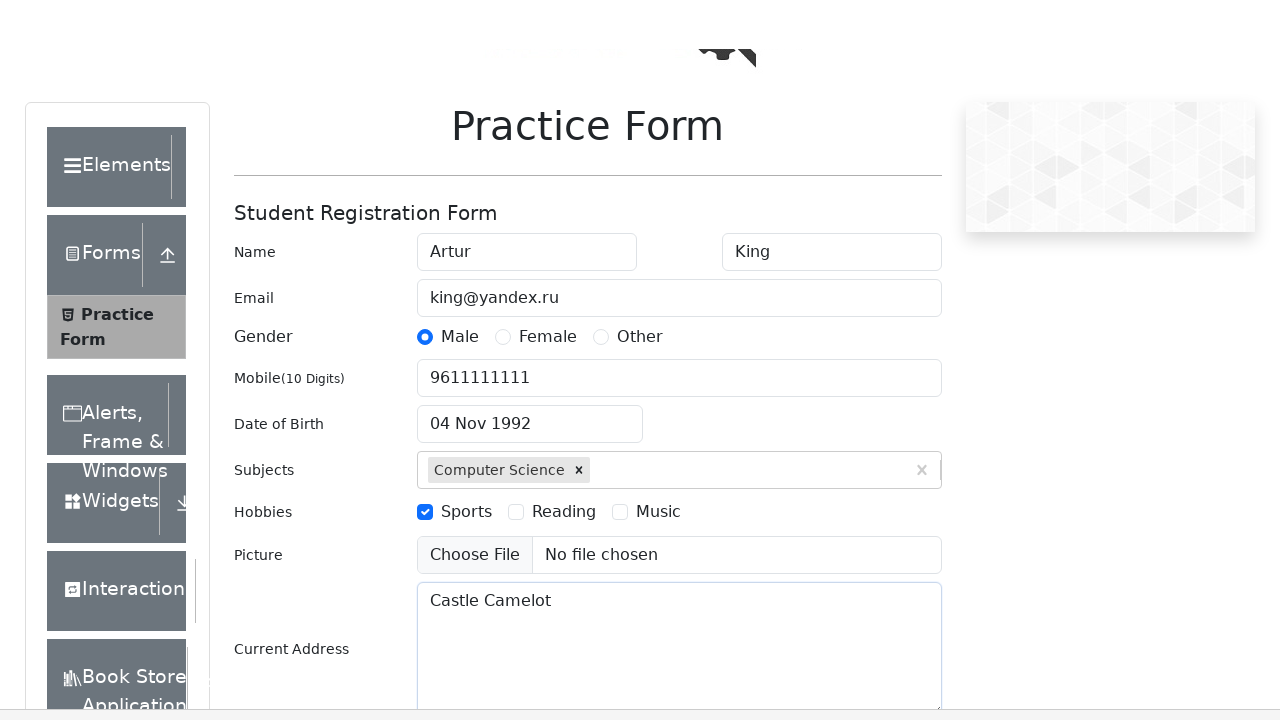

Pressed Enter to select NCR state
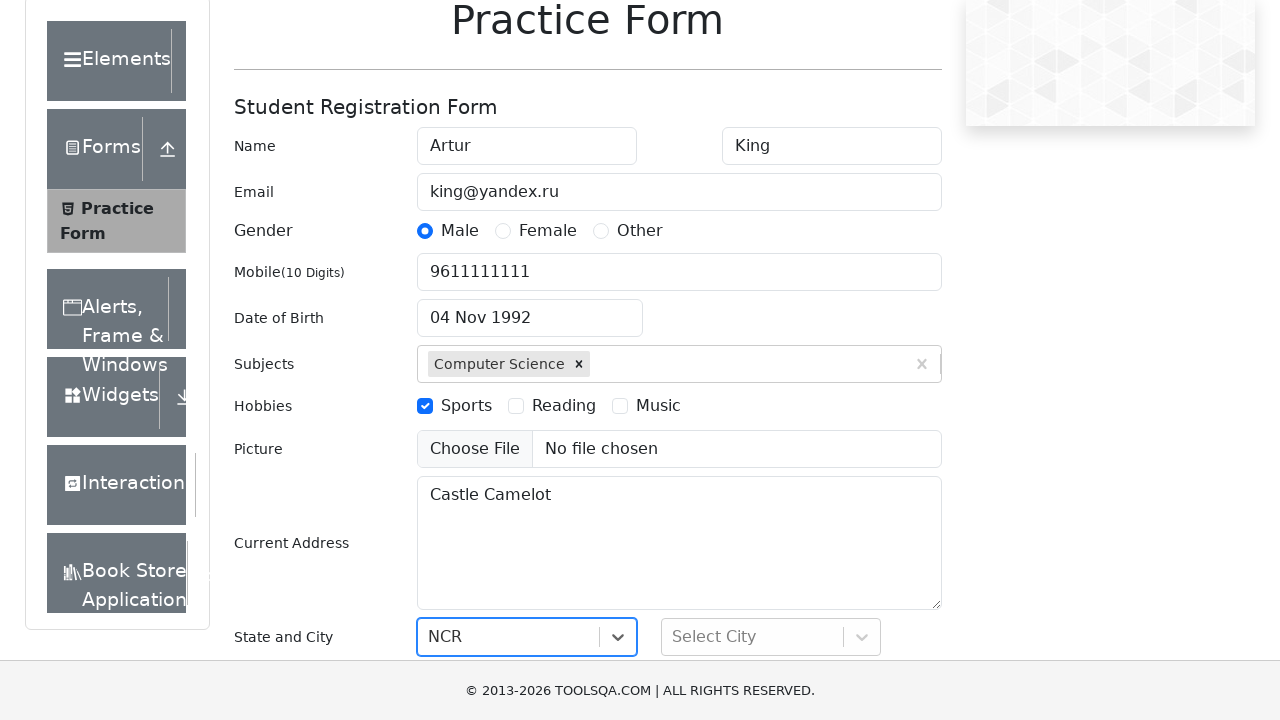

Filled city selector input with 'del' on #react-select-4-input
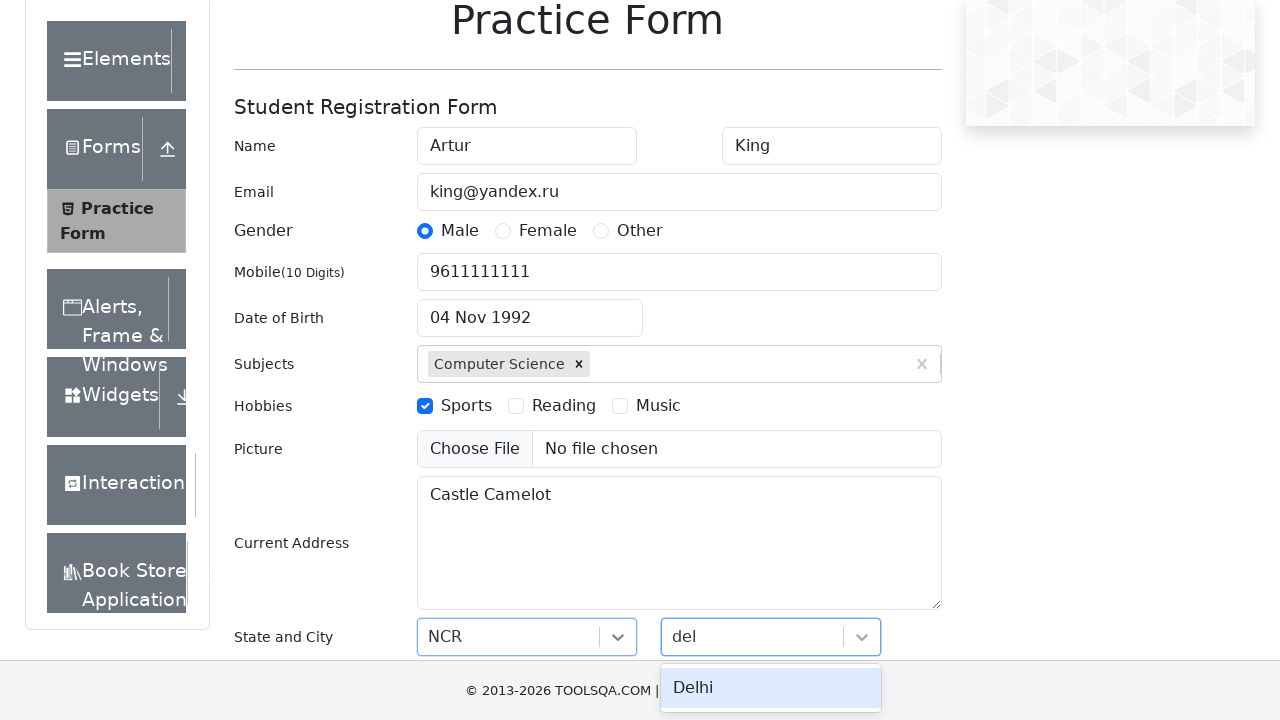

Pressed Enter to select Delhi city
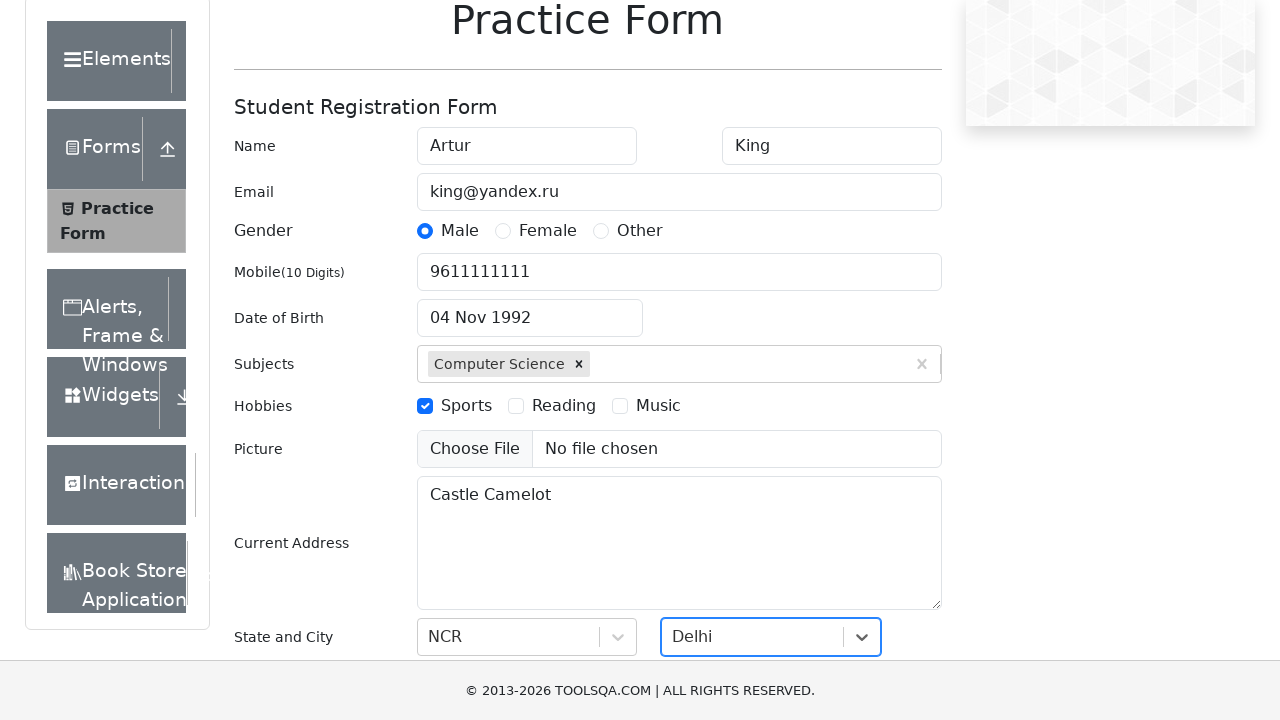

Clicked submit button to submit the form at (885, 499) on #submit
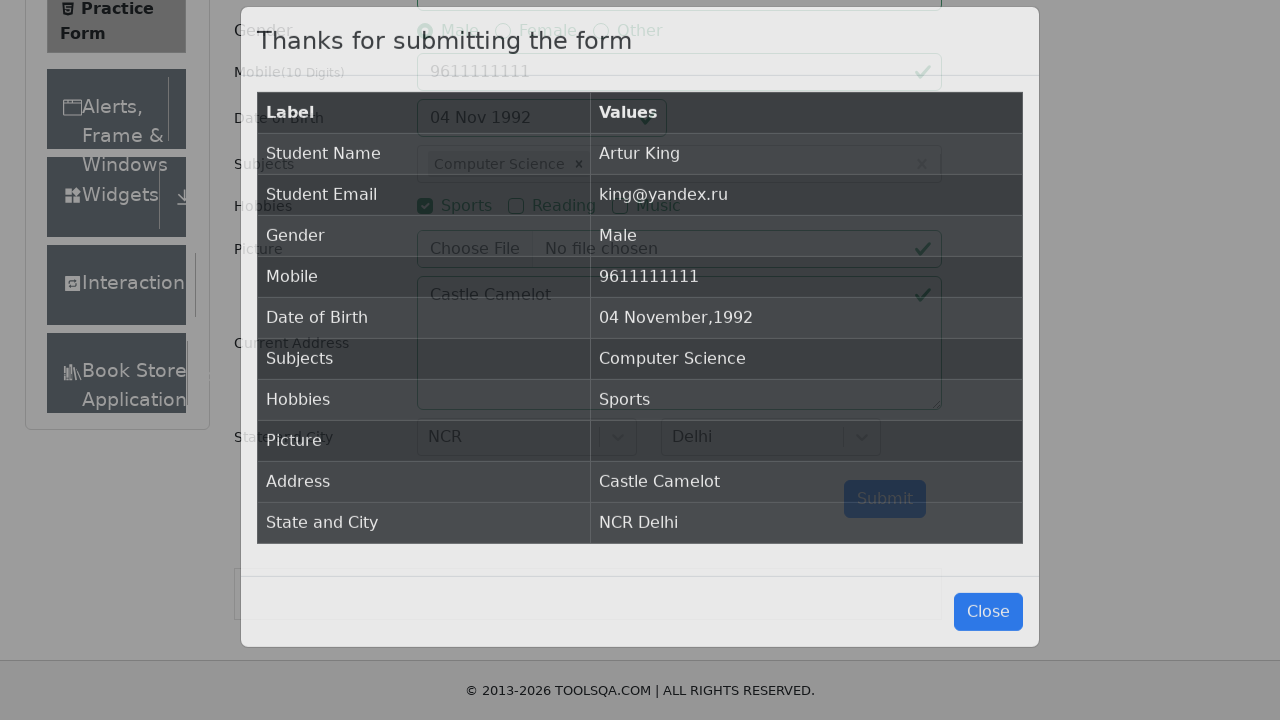

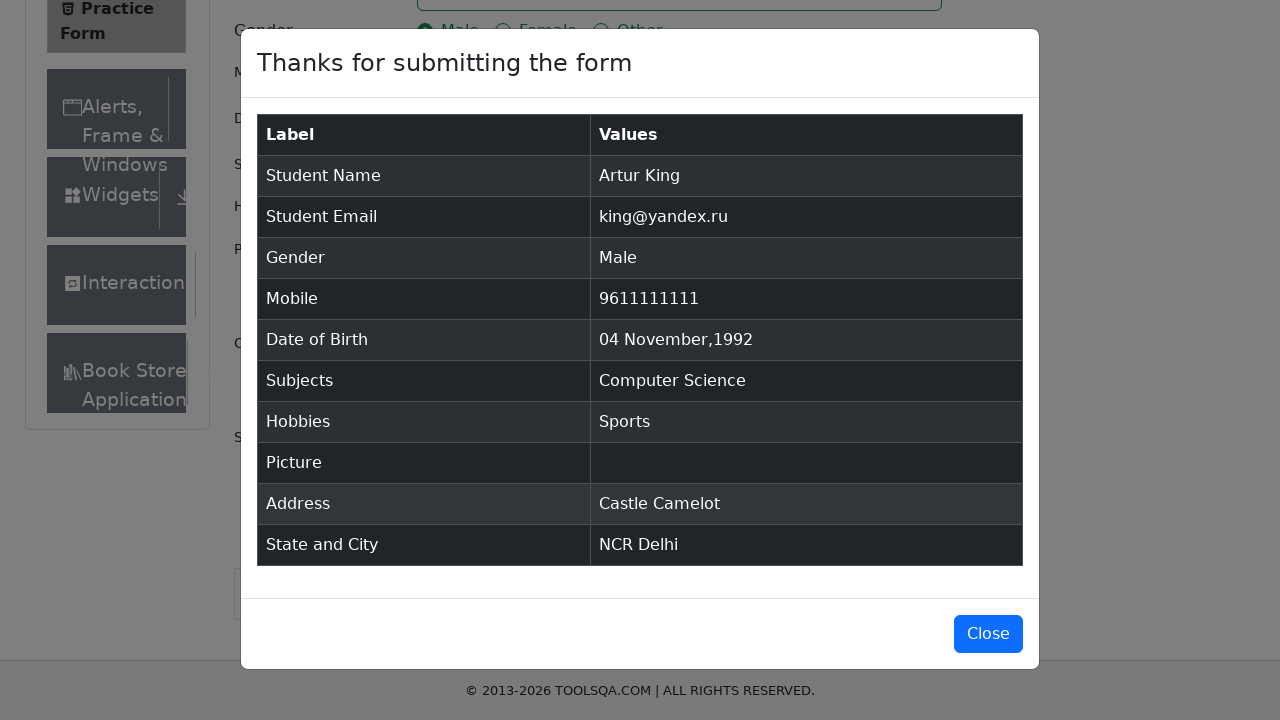